Tests that no dynamic element is present before the trigger button is clicked on the dynamic loading page

Starting URL: https://the-internet.herokuapp.com/

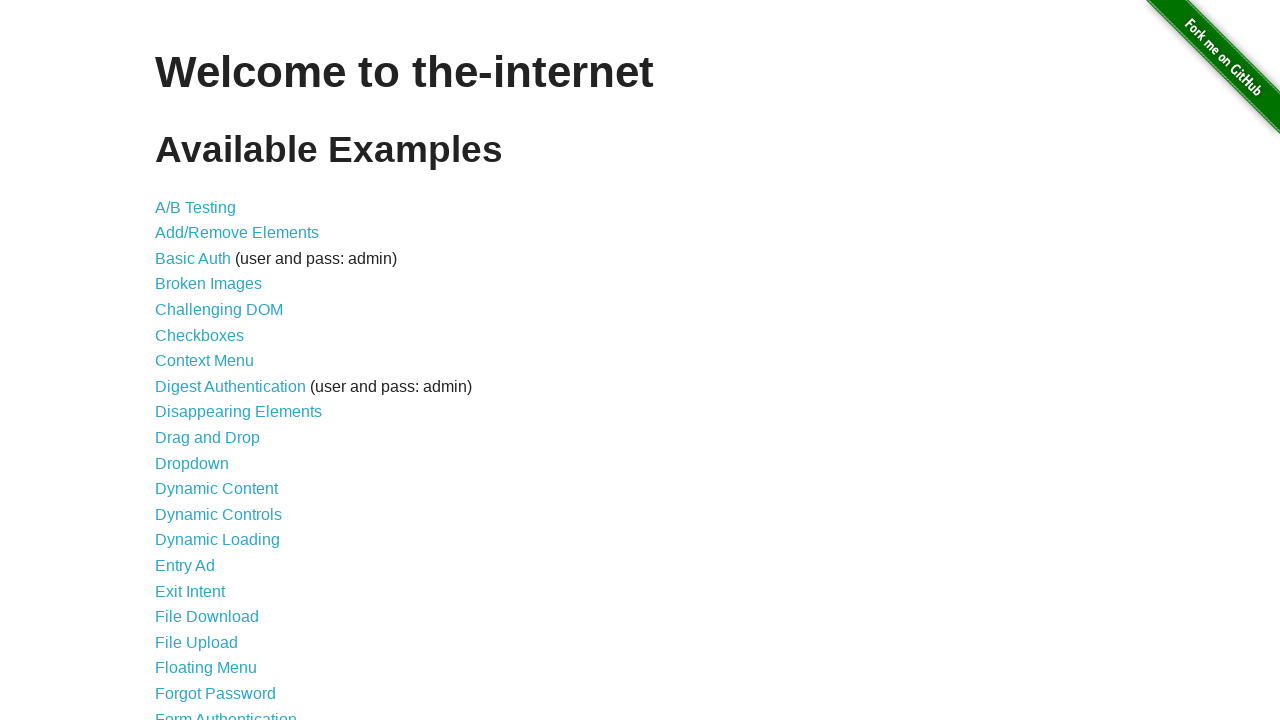

Clicked on dynamic loading link at (218, 540) on a[href='/dynamic_loading']
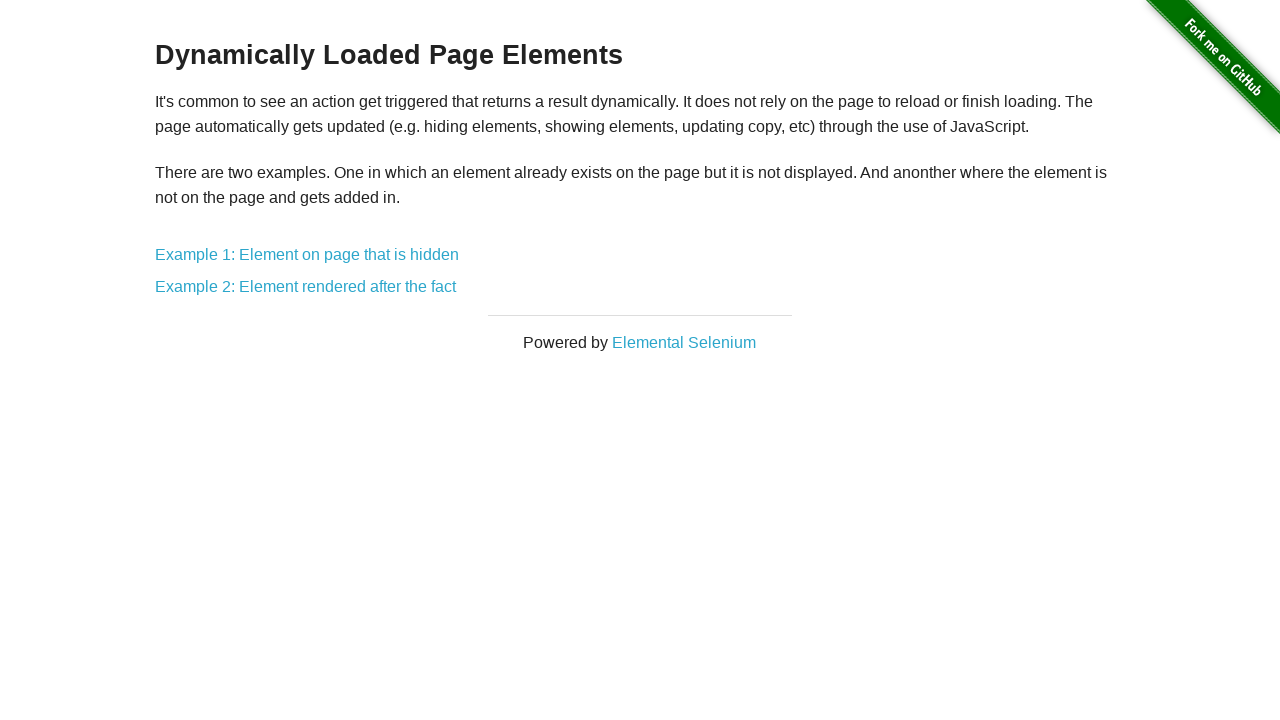

Clicked on Example 2: Element rendered after the fact at (306, 287) on a[href='/dynamic_loading/2']
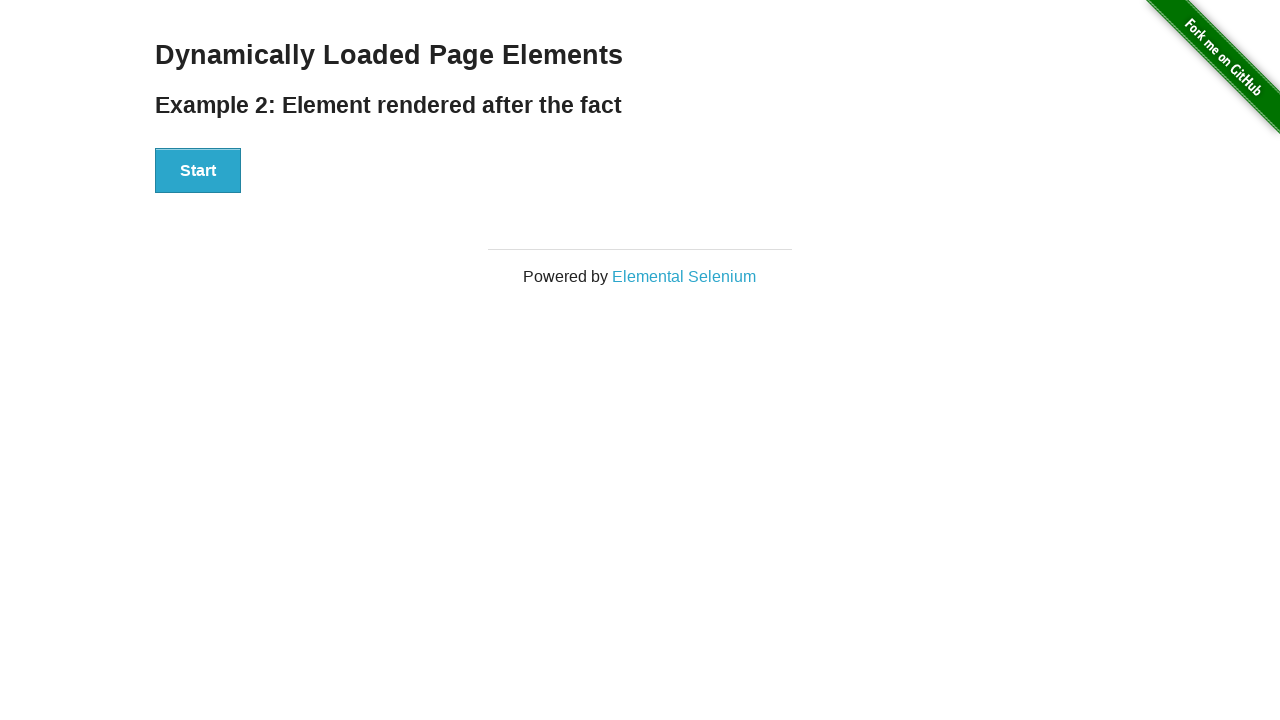

Verified that the dynamic element (#finish) is not present before triggering
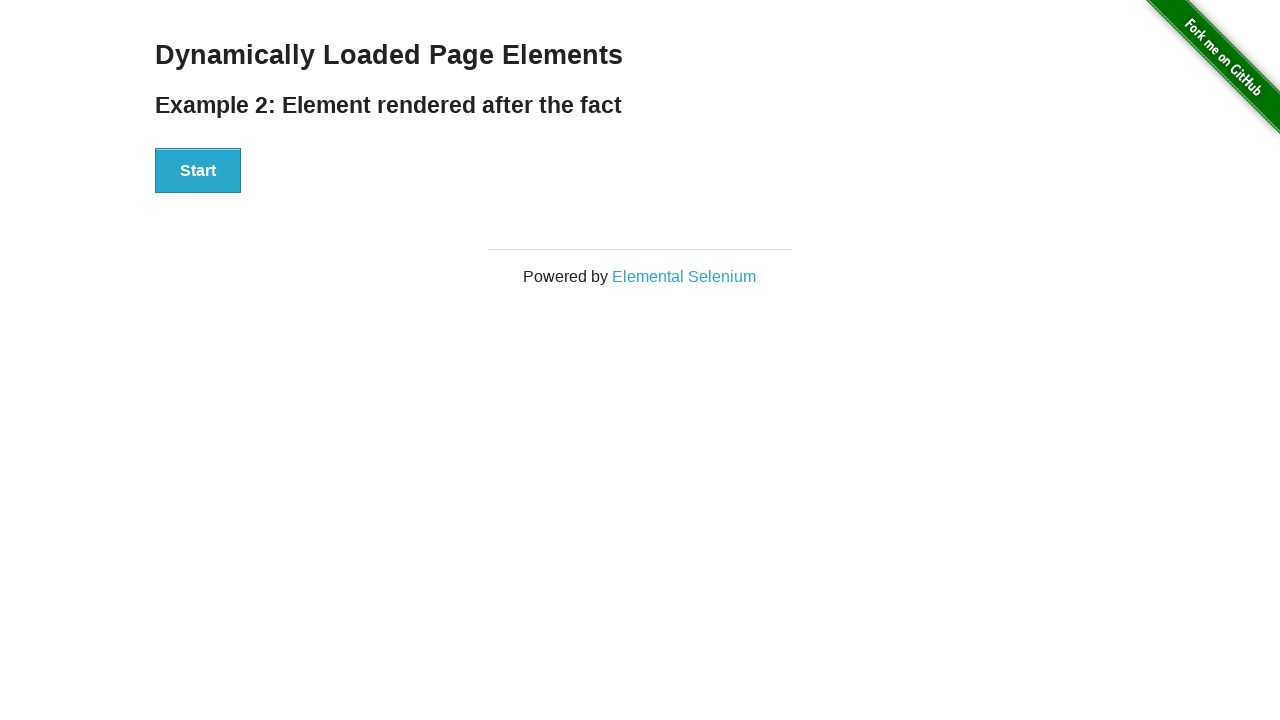

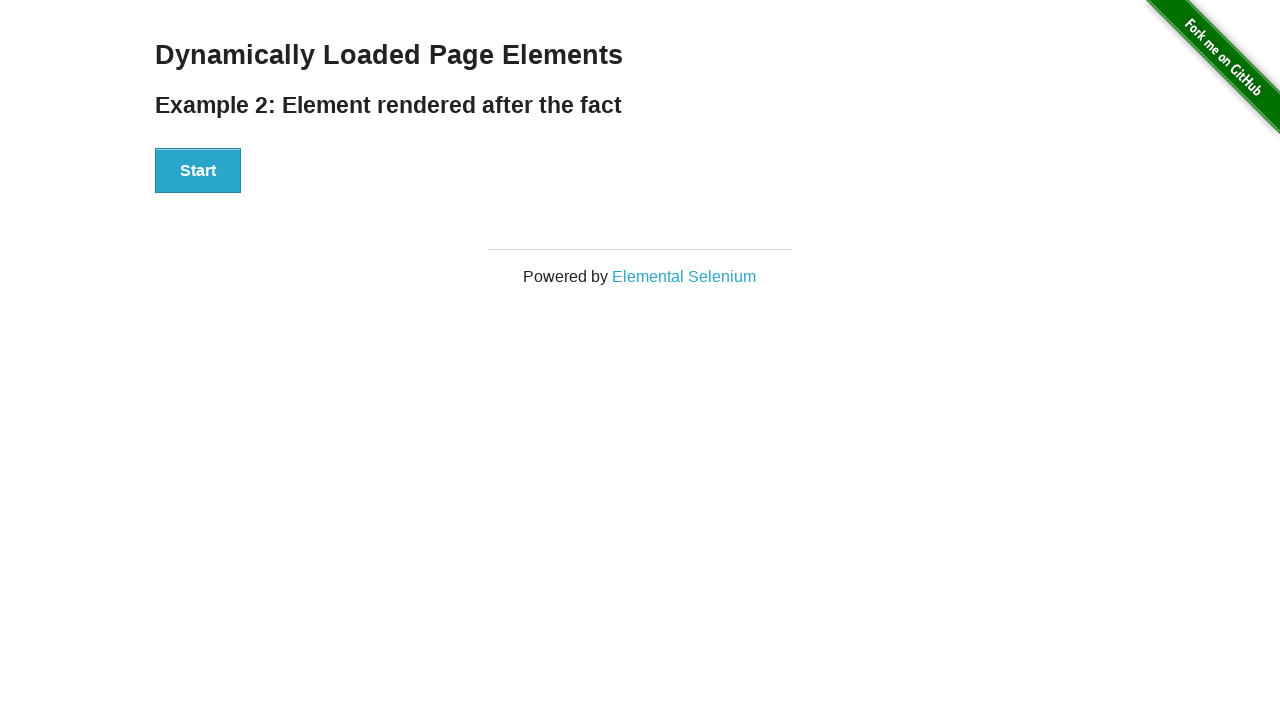